Basic navigation test that opens the Tesla website homepage and verifies it loads successfully

Starting URL: https://www.tesla.com/

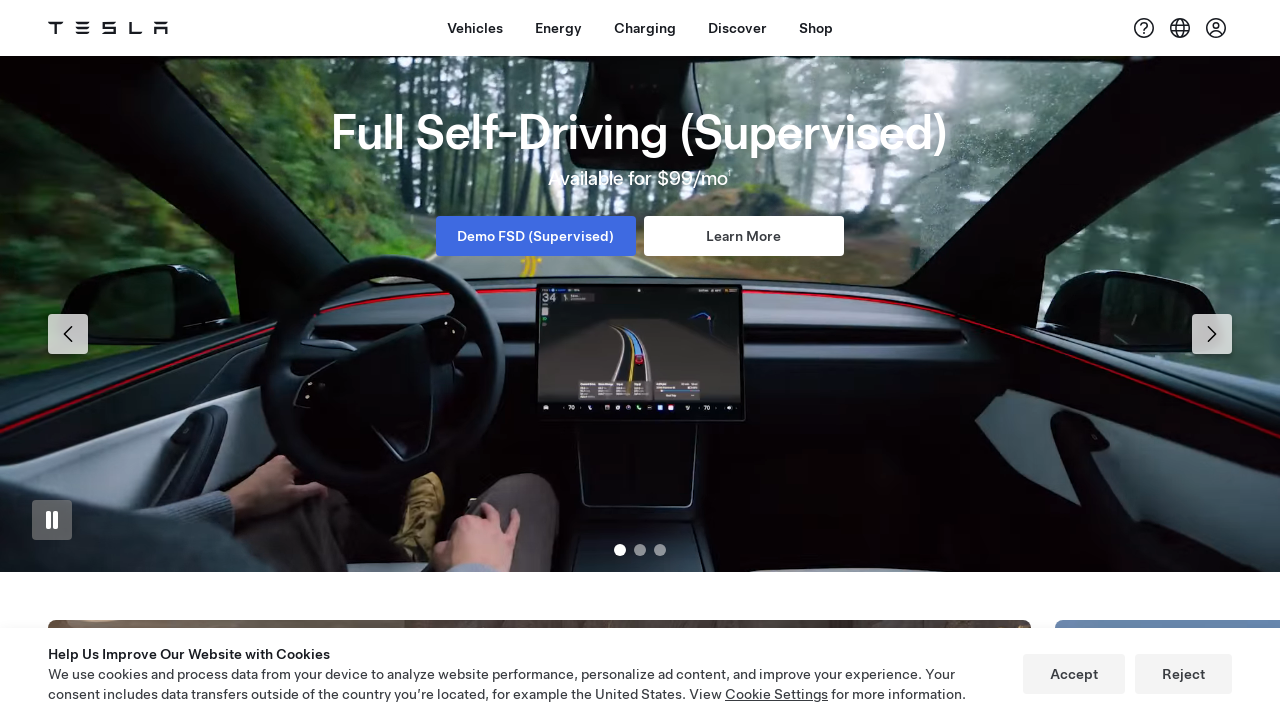

Waited for Tesla homepage to reach domcontentloaded state
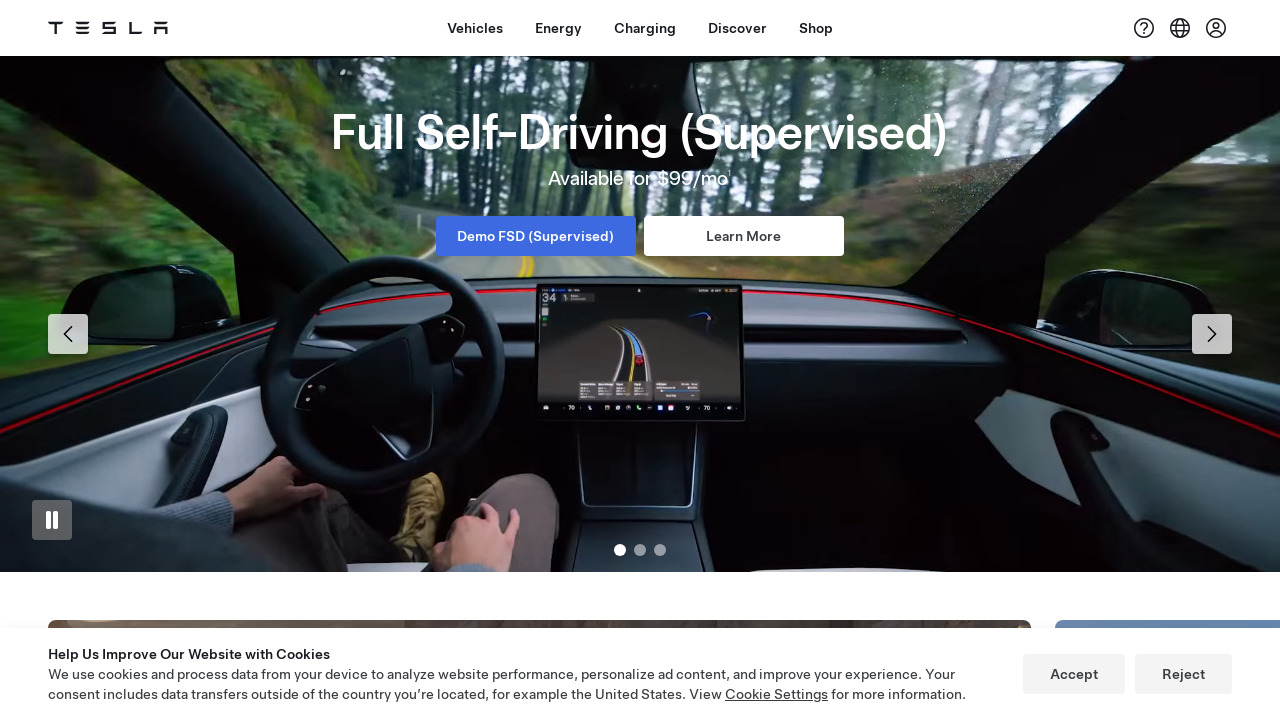

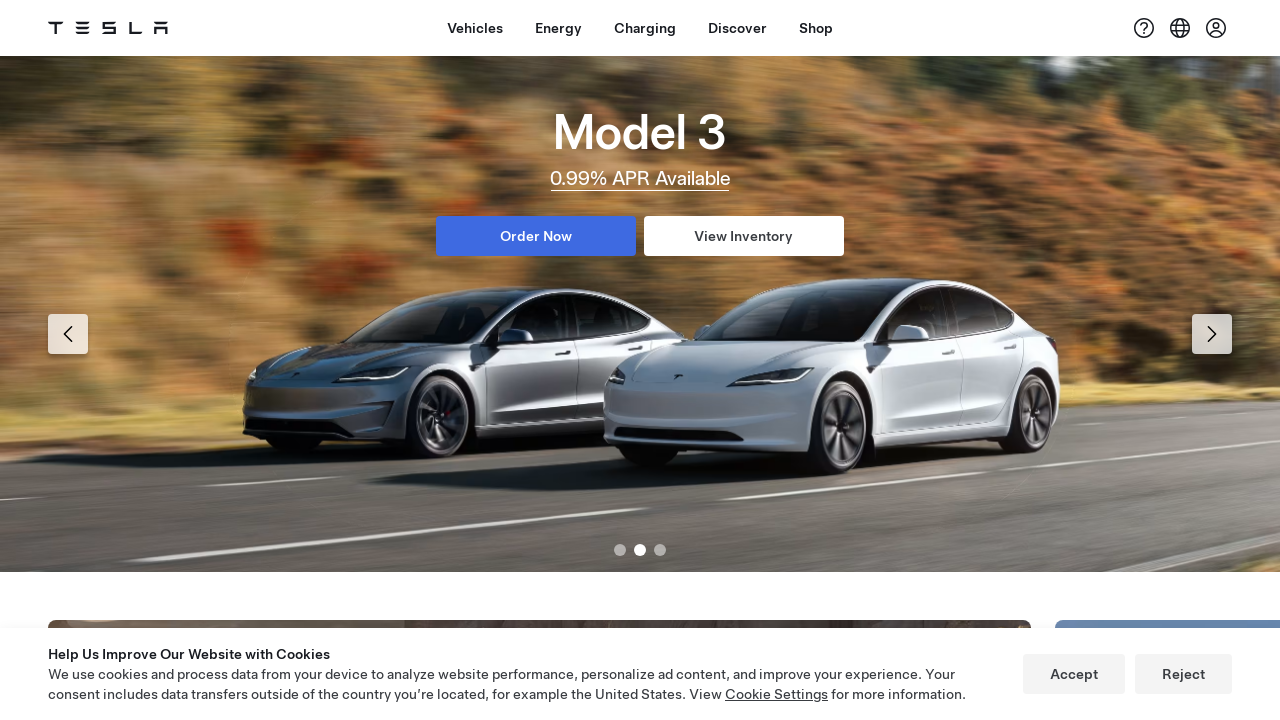